Tests the complete purchase flow on DemoBlaze e-commerce site: selecting a product category, adding a product to cart, and completing the checkout process with order confirmation.

Starting URL: https://www.demoblaze.com/index.html

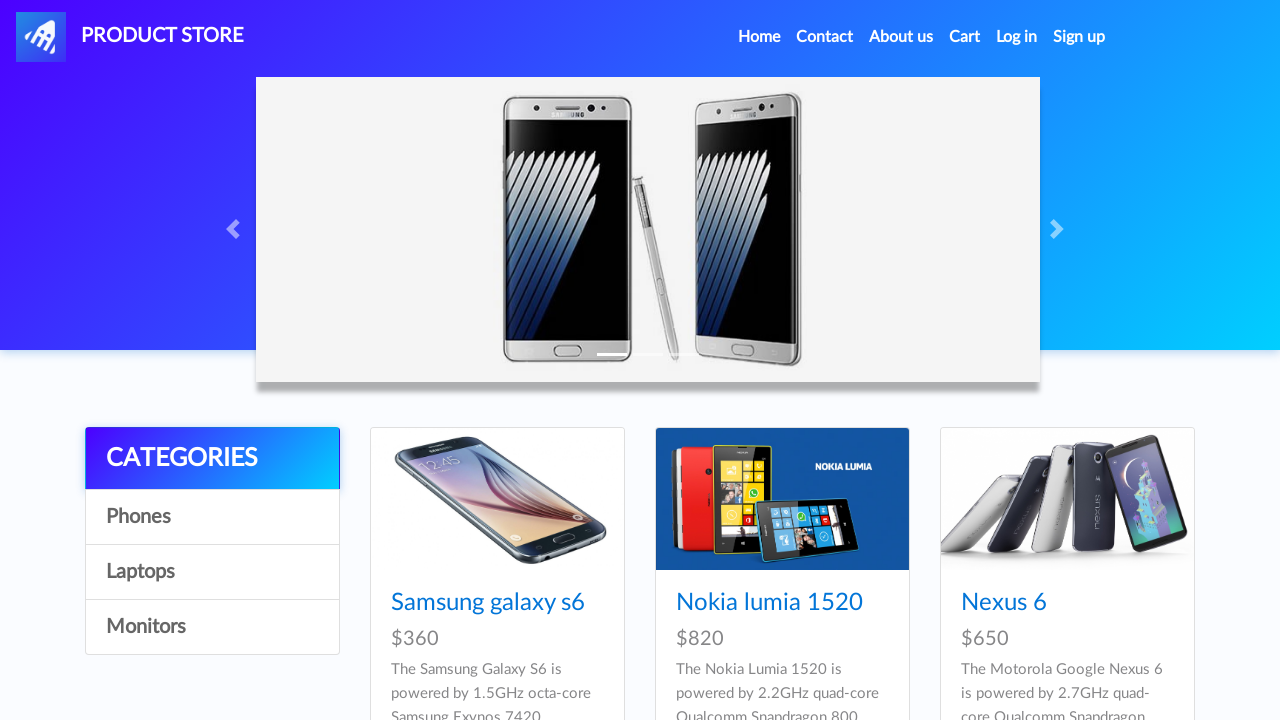

Clicked 'Phones' category at (212, 517) on a:has-text('Phones')
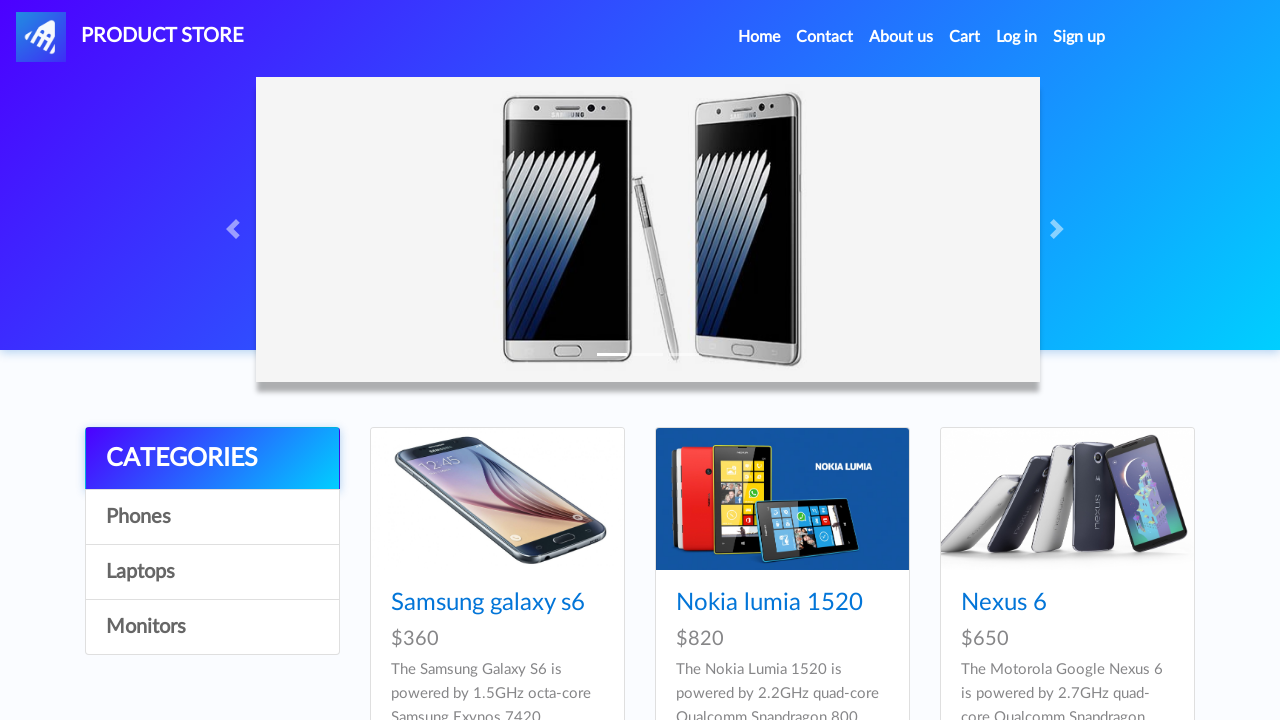

Waited 1000ms for category page to load
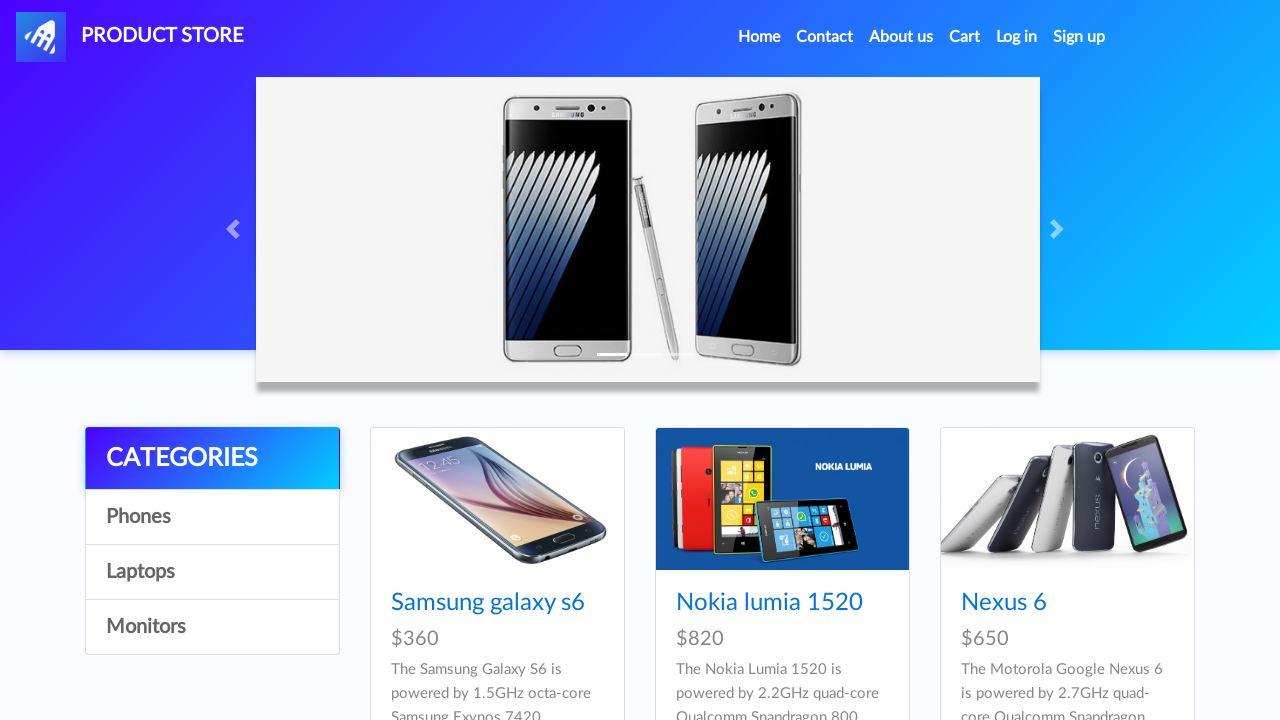

Clicked on Samsung galaxy s6 product at (488, 603) on a:has-text('Samsung galaxy s6')
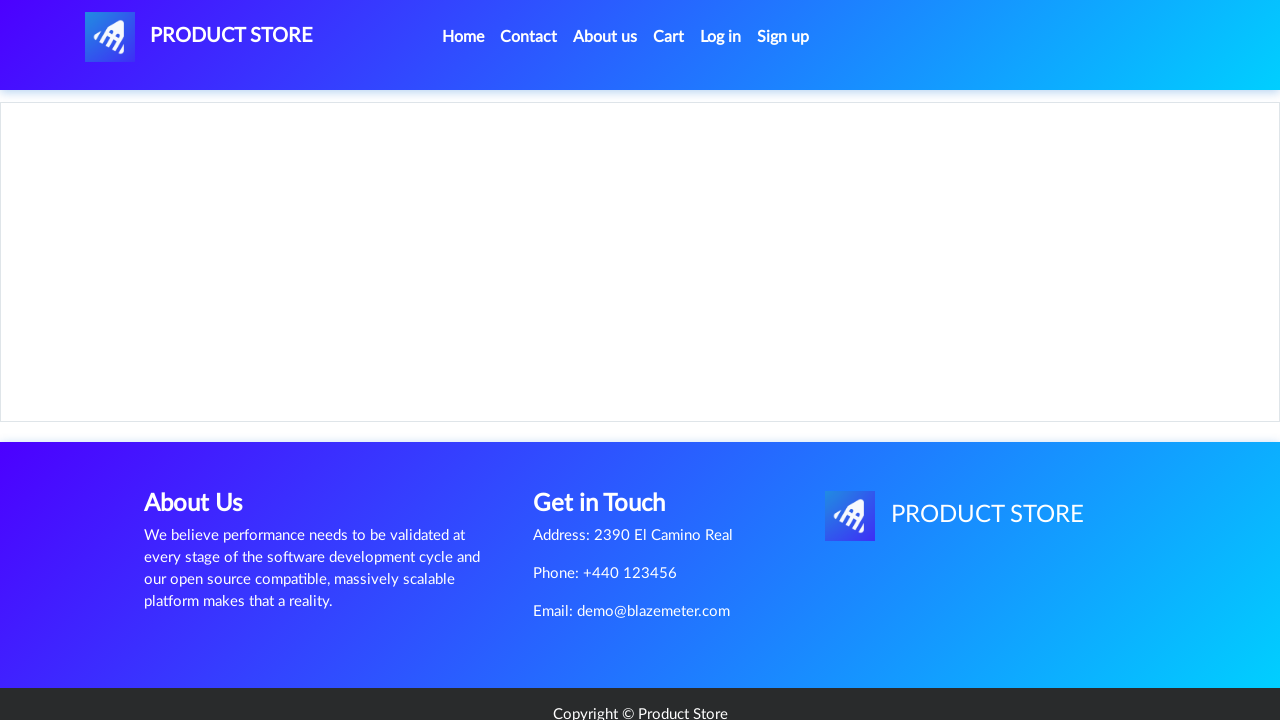

Product details page loaded
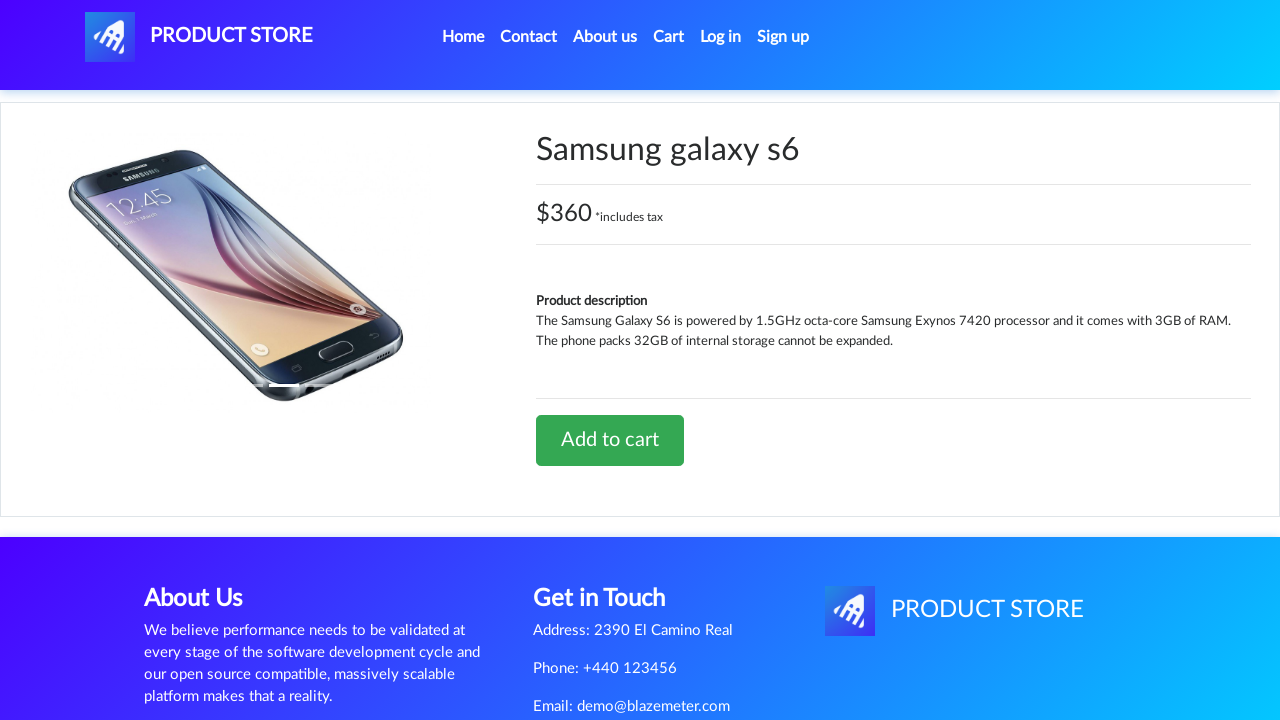

Clicked 'Add to cart' button at (610, 440) on a:has-text('Add to cart')
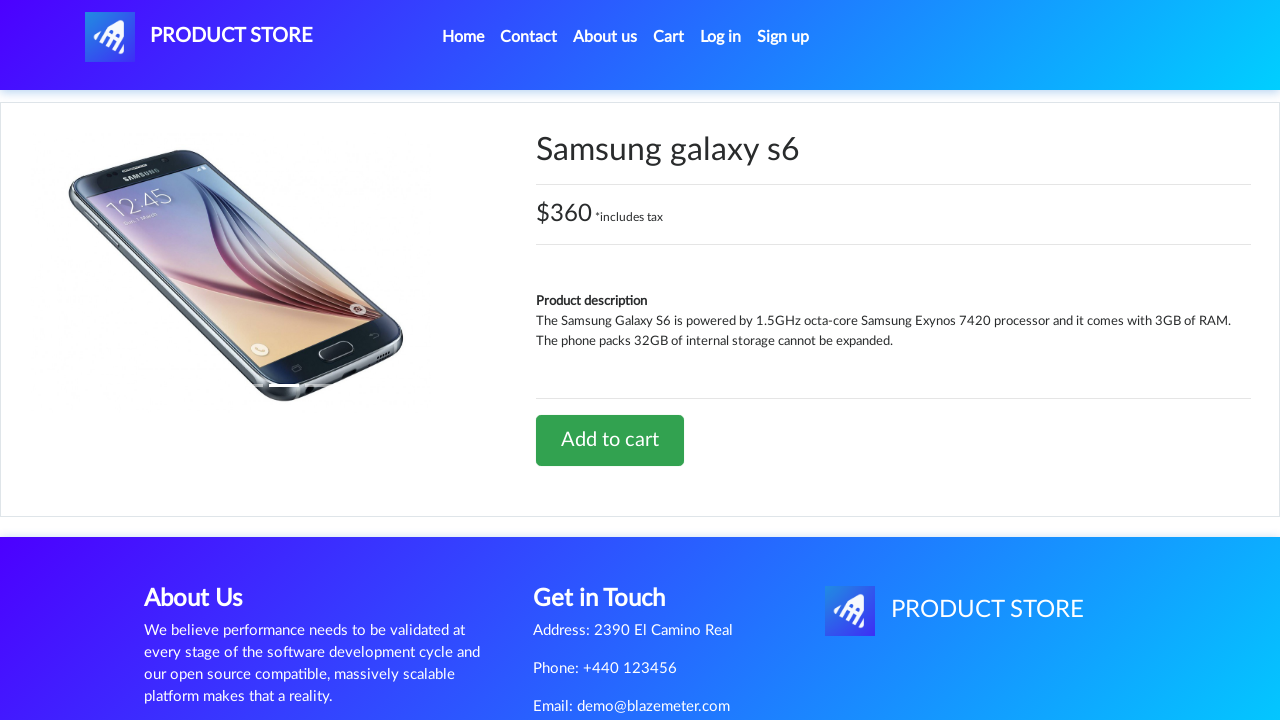

Set up alert handler to dismiss dialogs
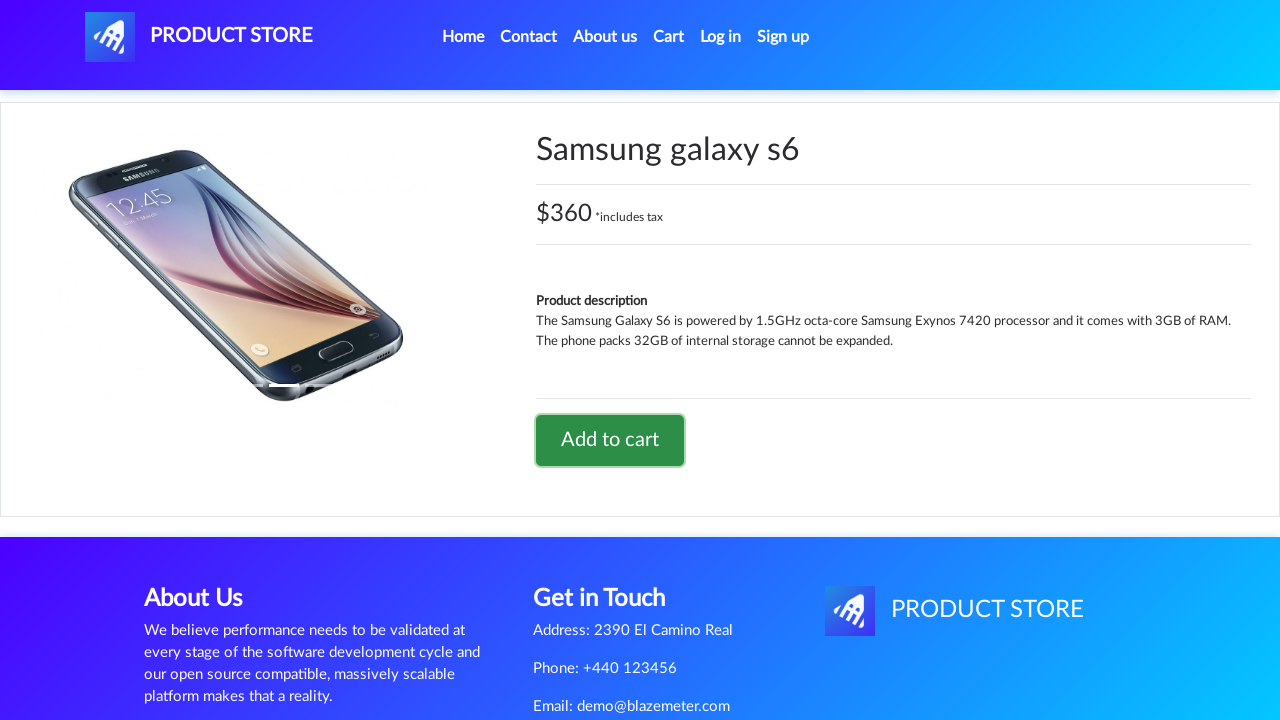

Waited 1000ms for alert to be dismissed
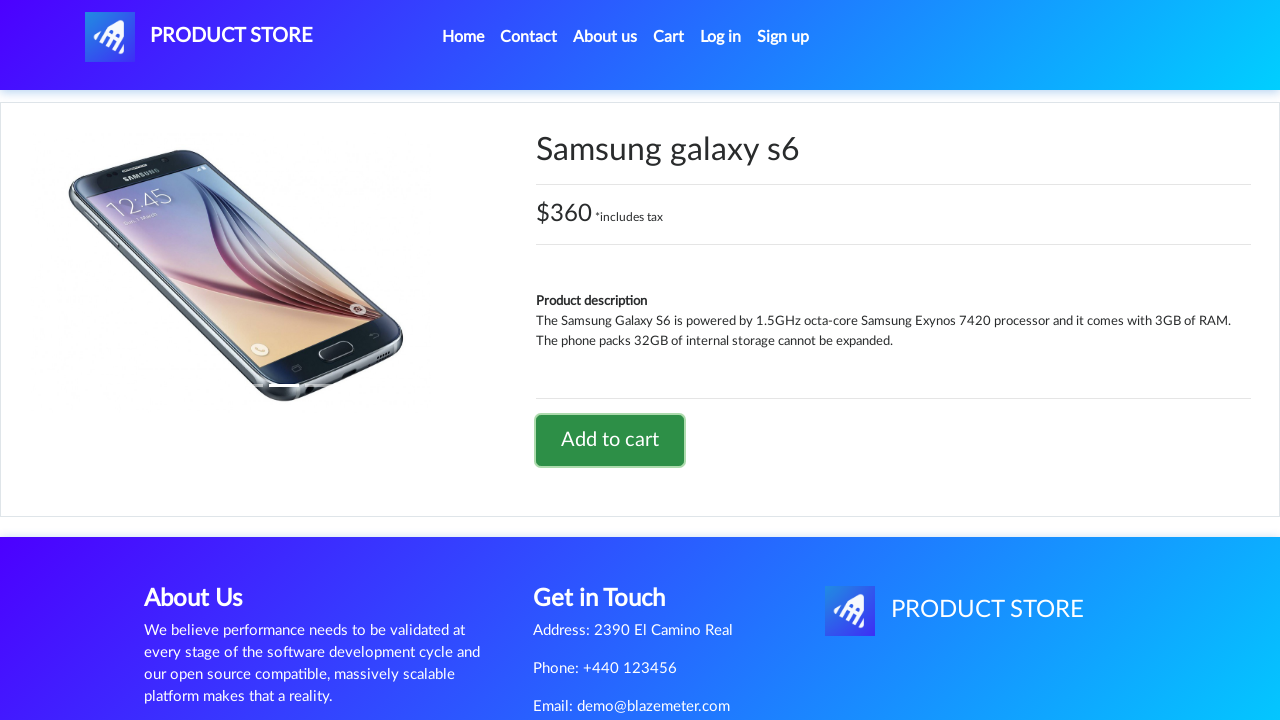

Clicked cart icon to navigate to shopping cart at (669, 37) on a#cartur
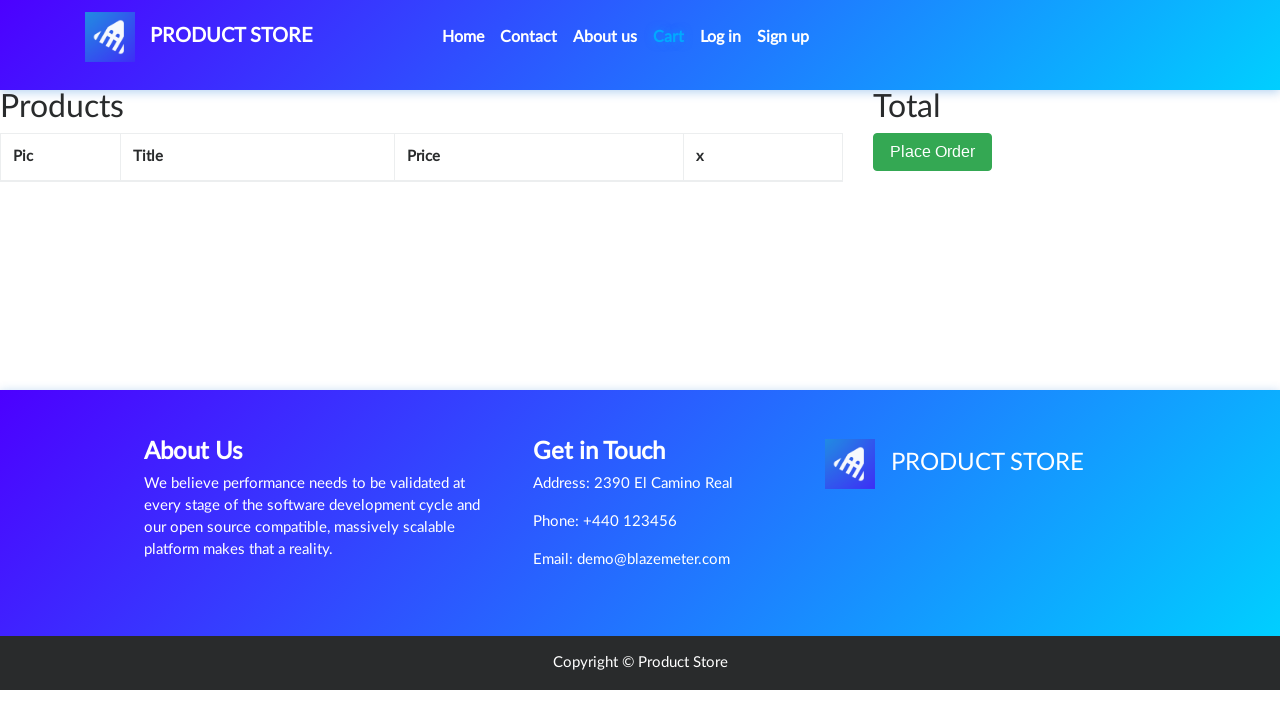

Cart page loaded with product added successfully
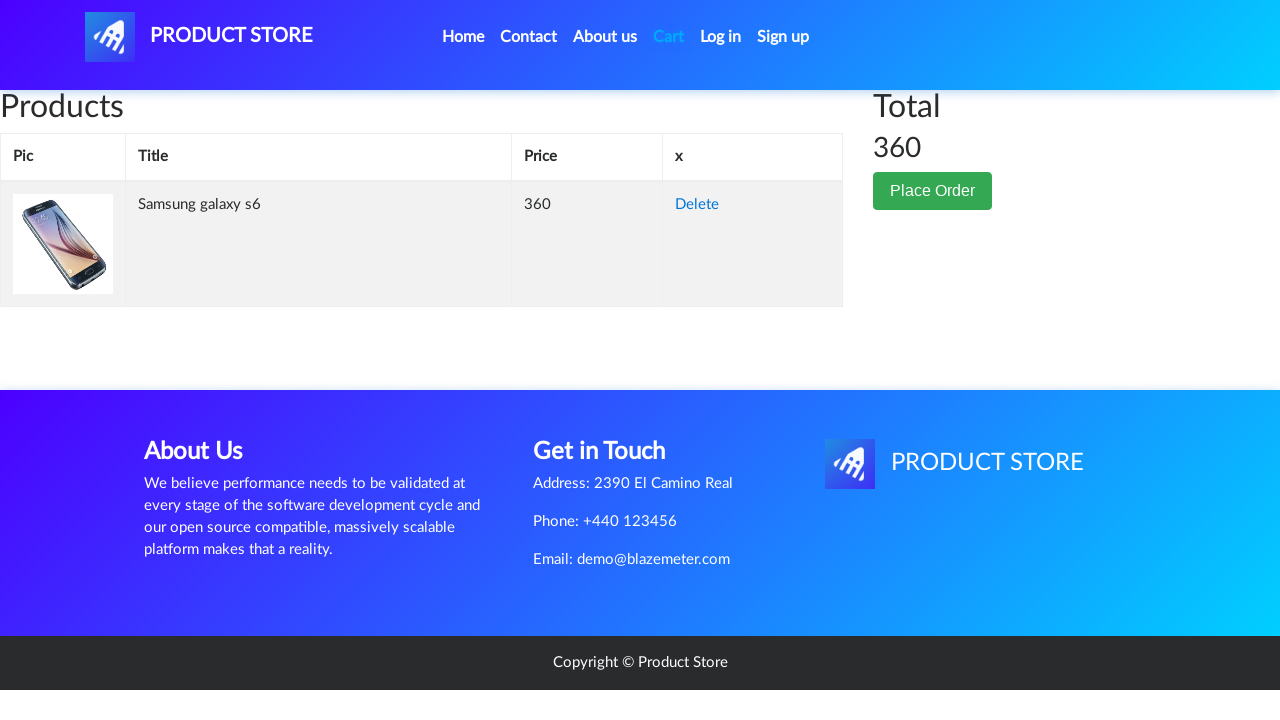

Clicked 'Place Order' button at (933, 191) on button:has-text('Place Order')
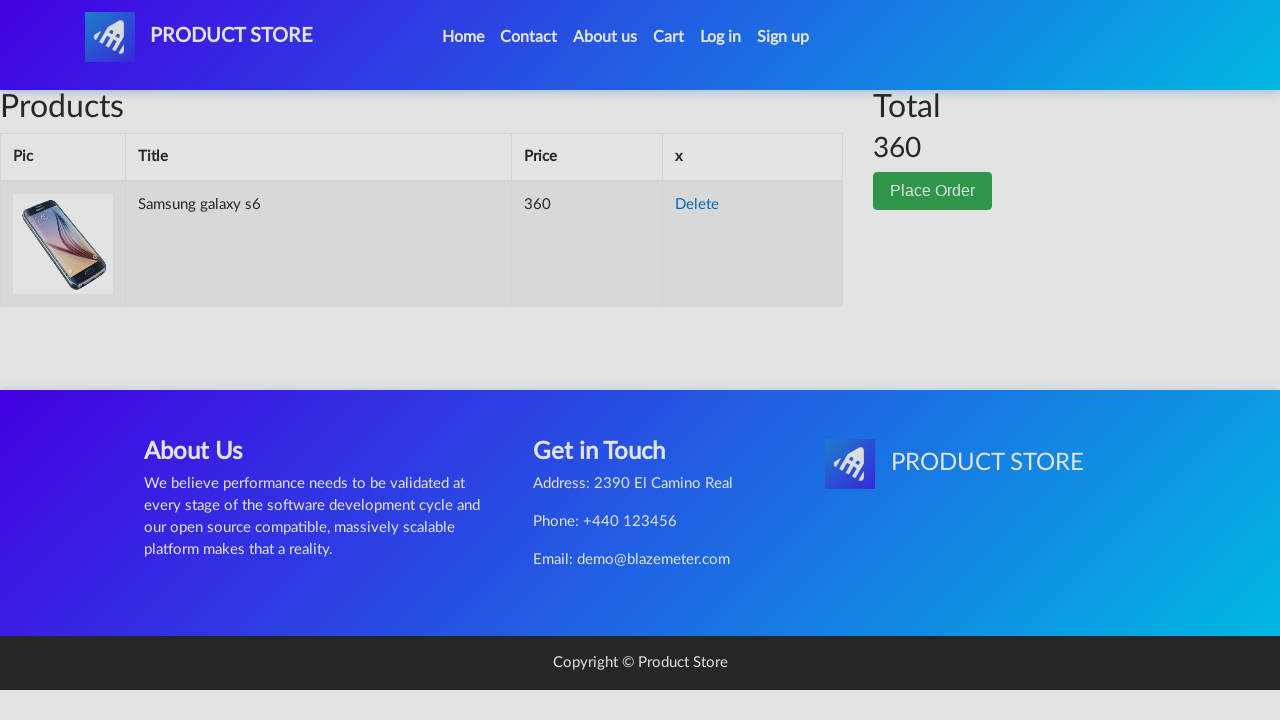

Order modal opened and displayed
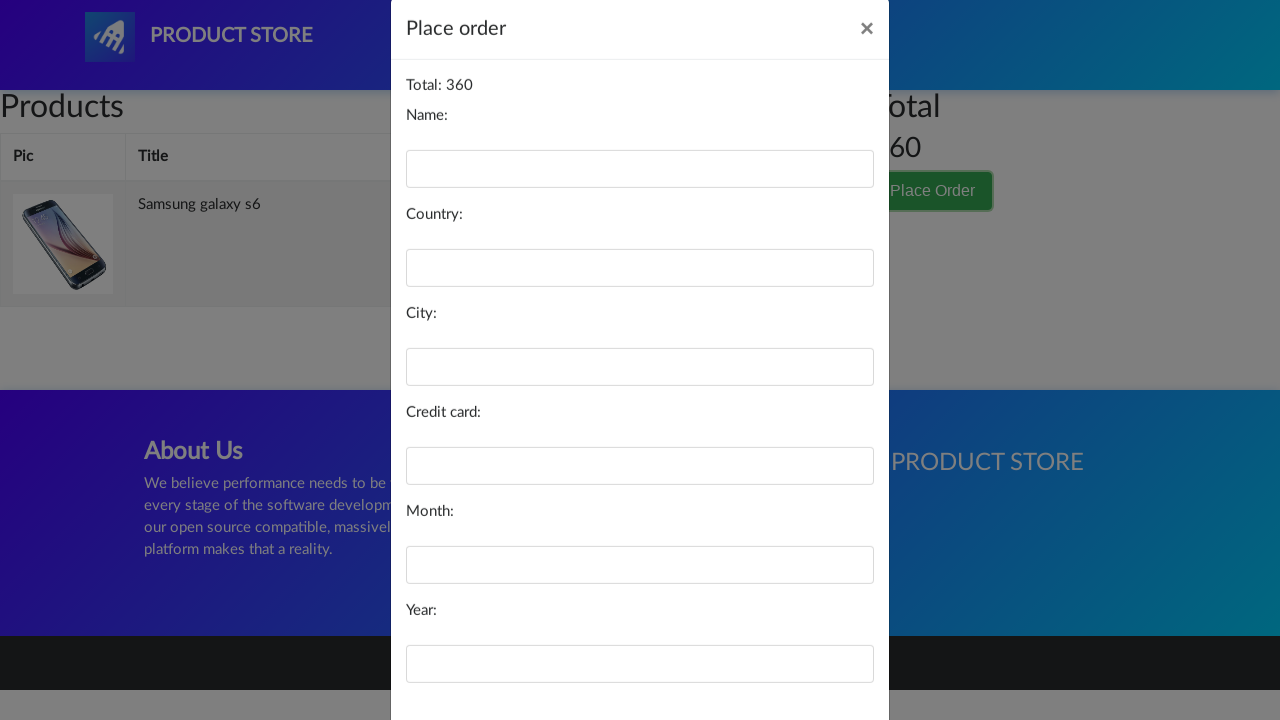

Filled name field with 'John Smith' on #name
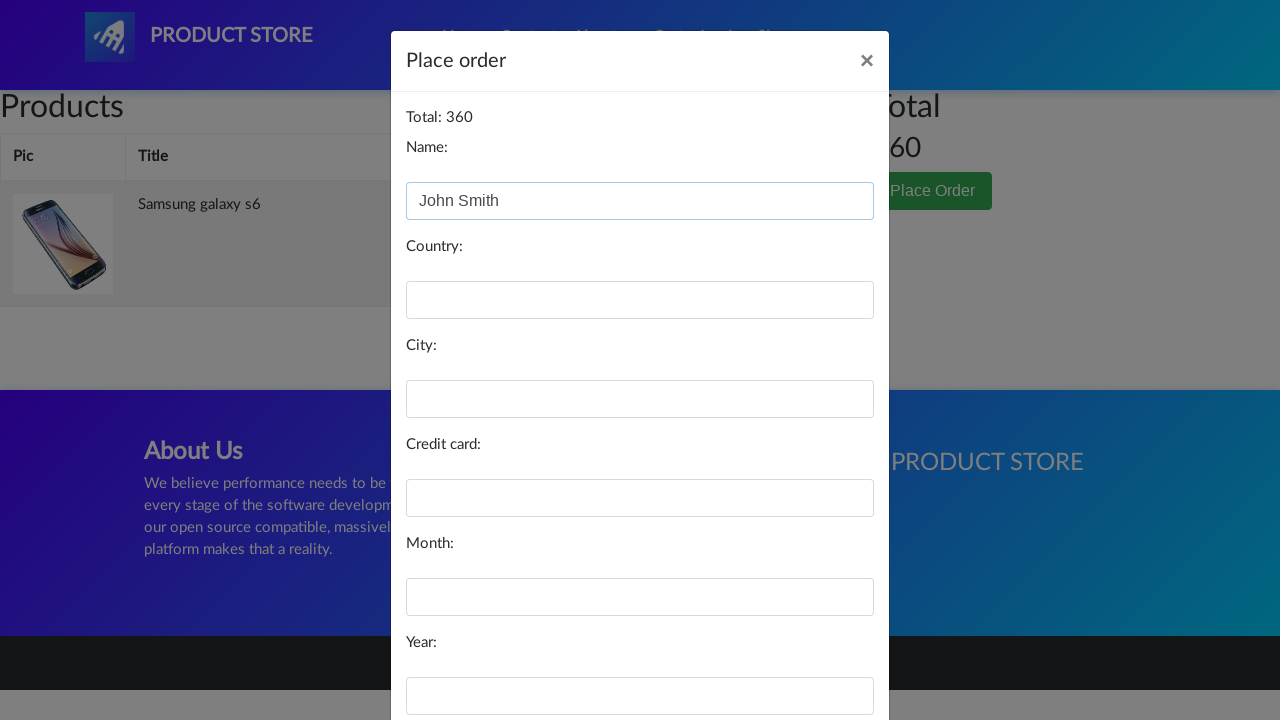

Filled country field with 'United States' on #country
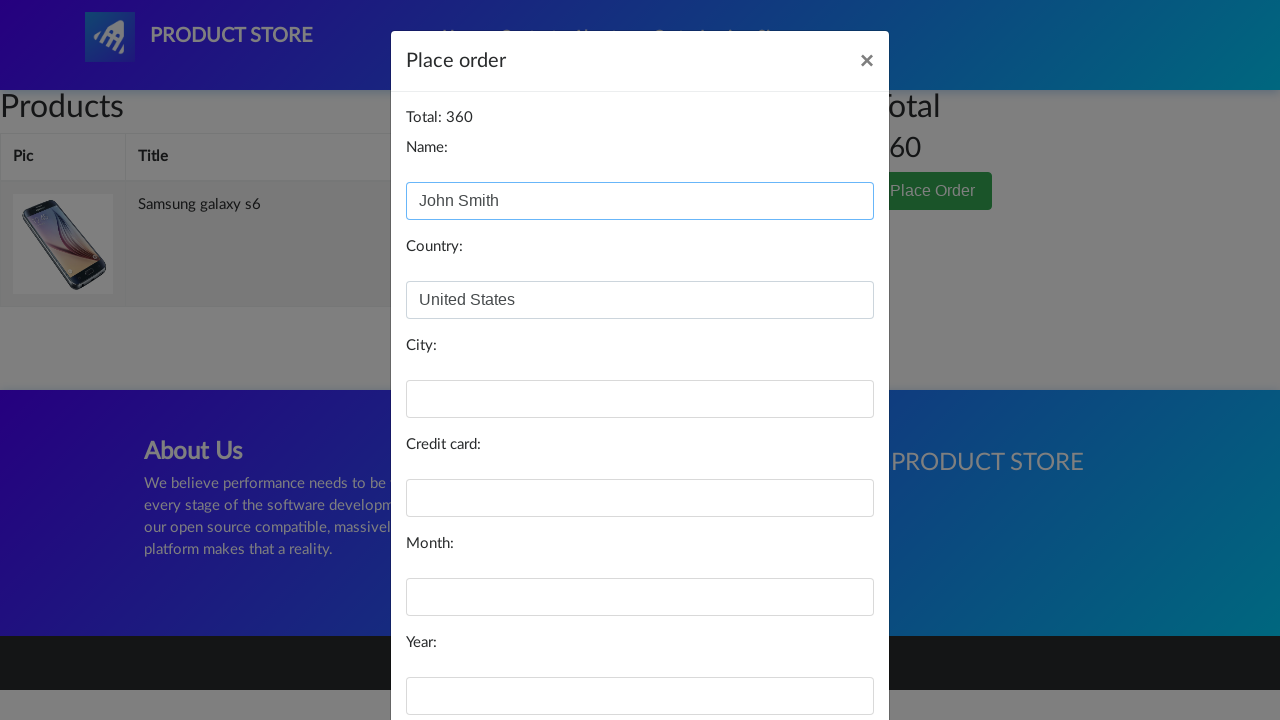

Filled city field with 'New York' on #city
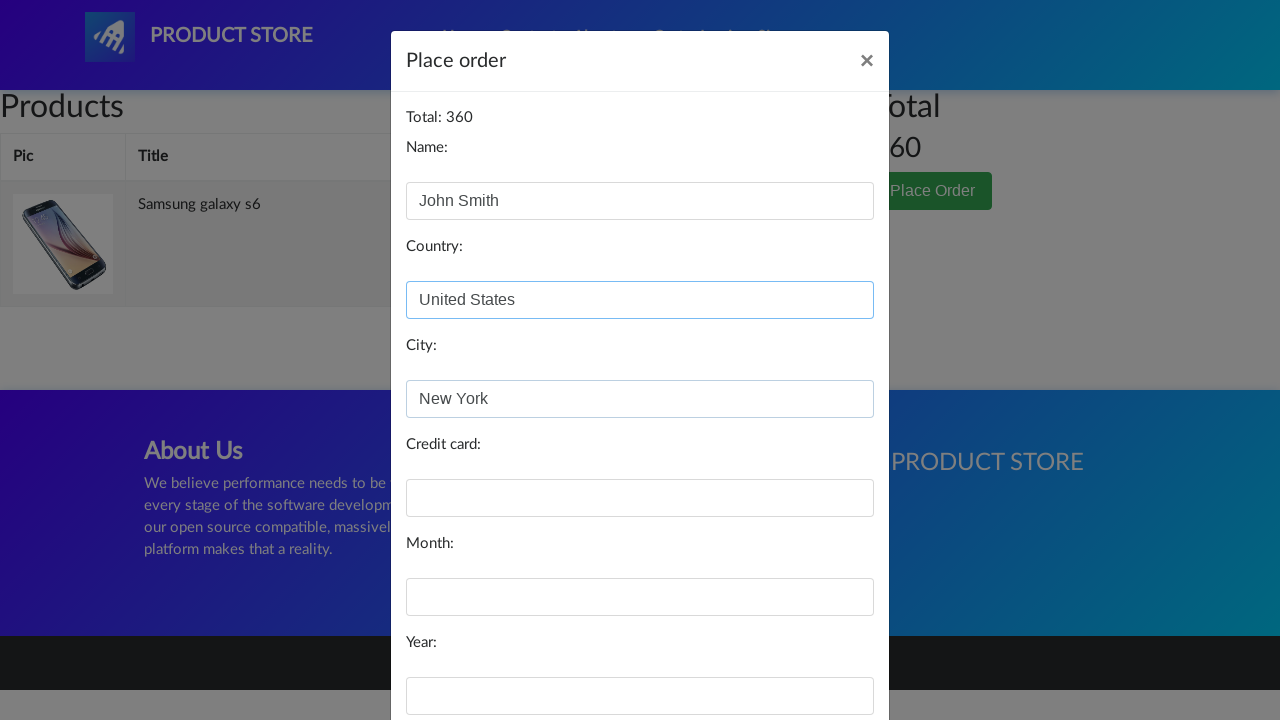

Filled card number field with test credit card on #card
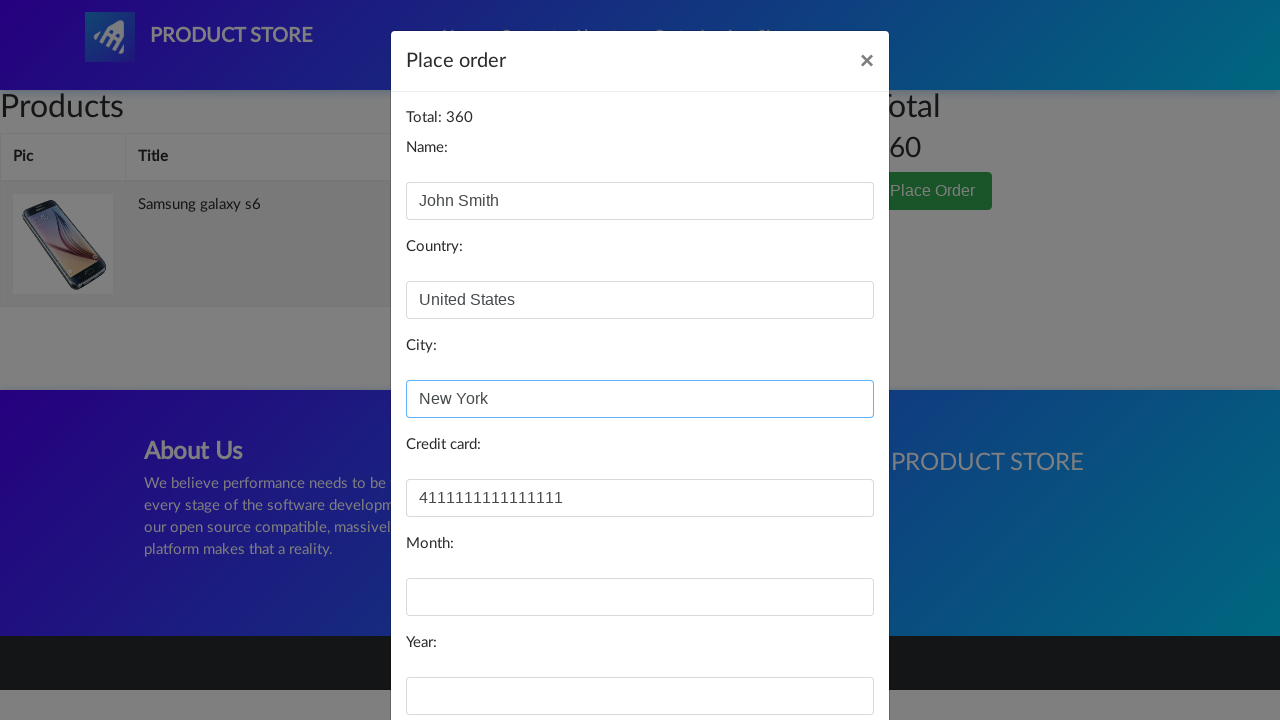

Filled expiry month field with '12' on #month
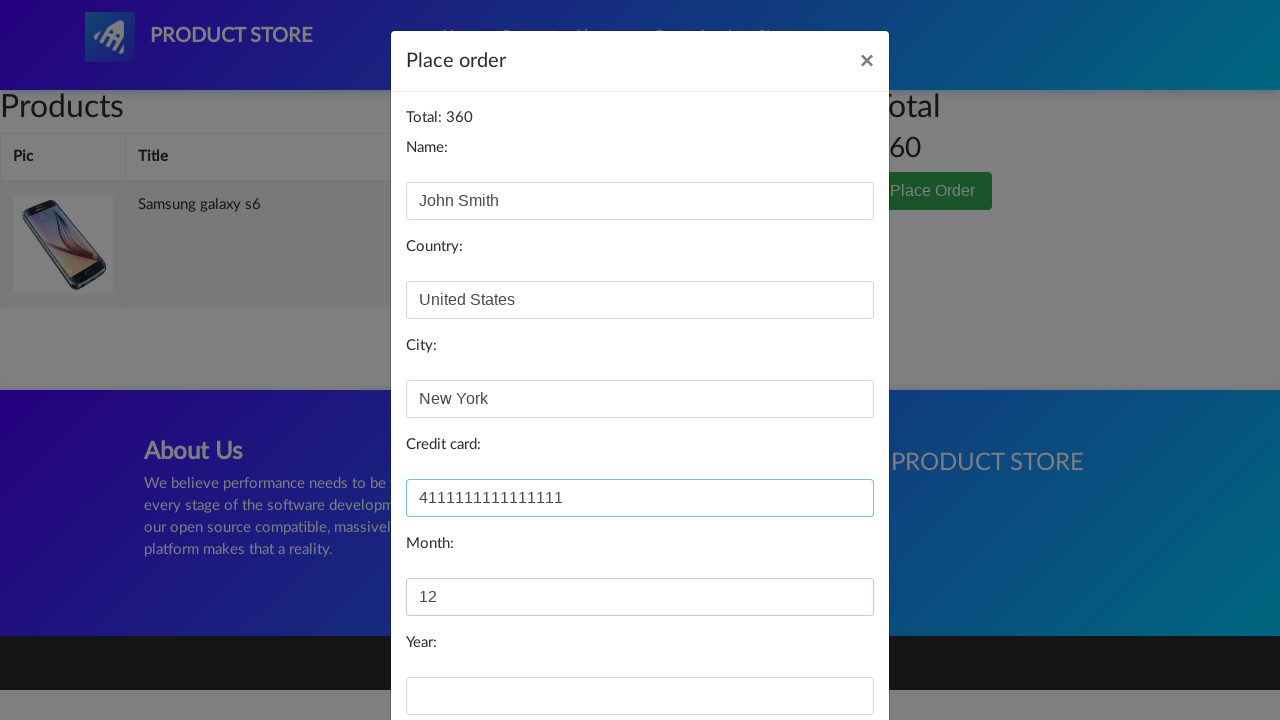

Filled expiry year field with '2025' on #year
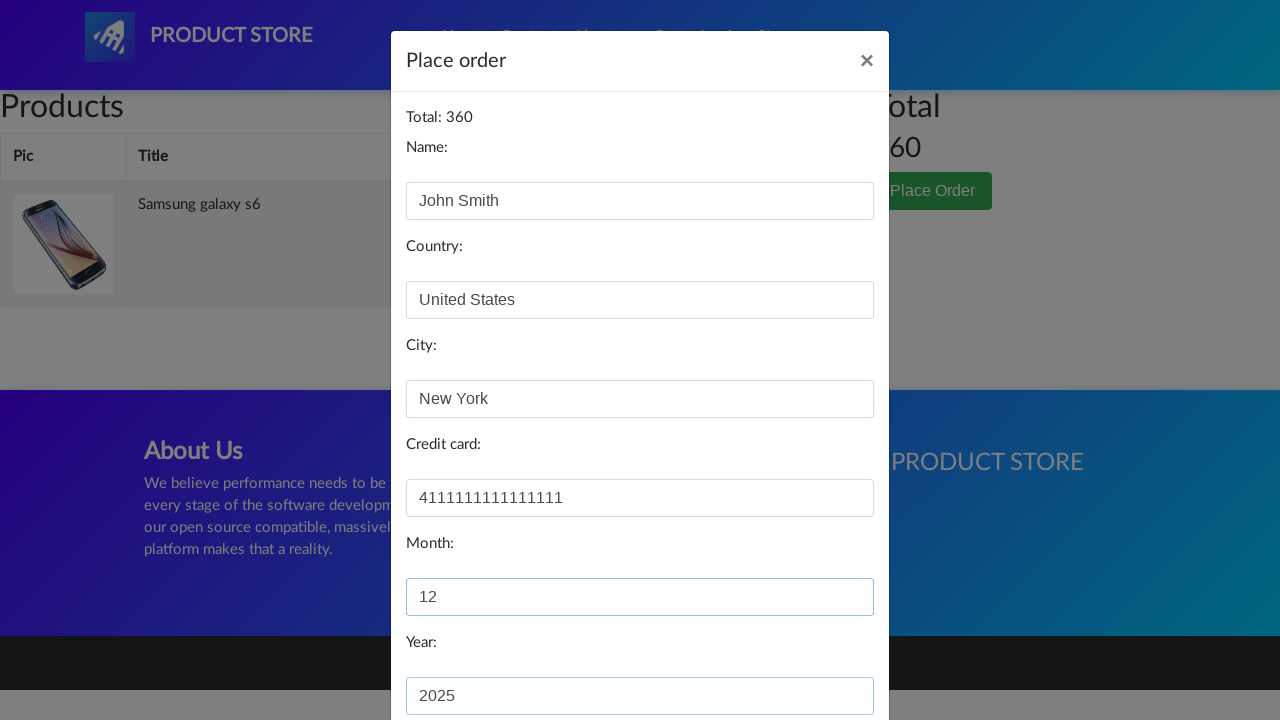

Clicked 'Purchase' button to complete order at (823, 655) on button:has-text('Purchase')
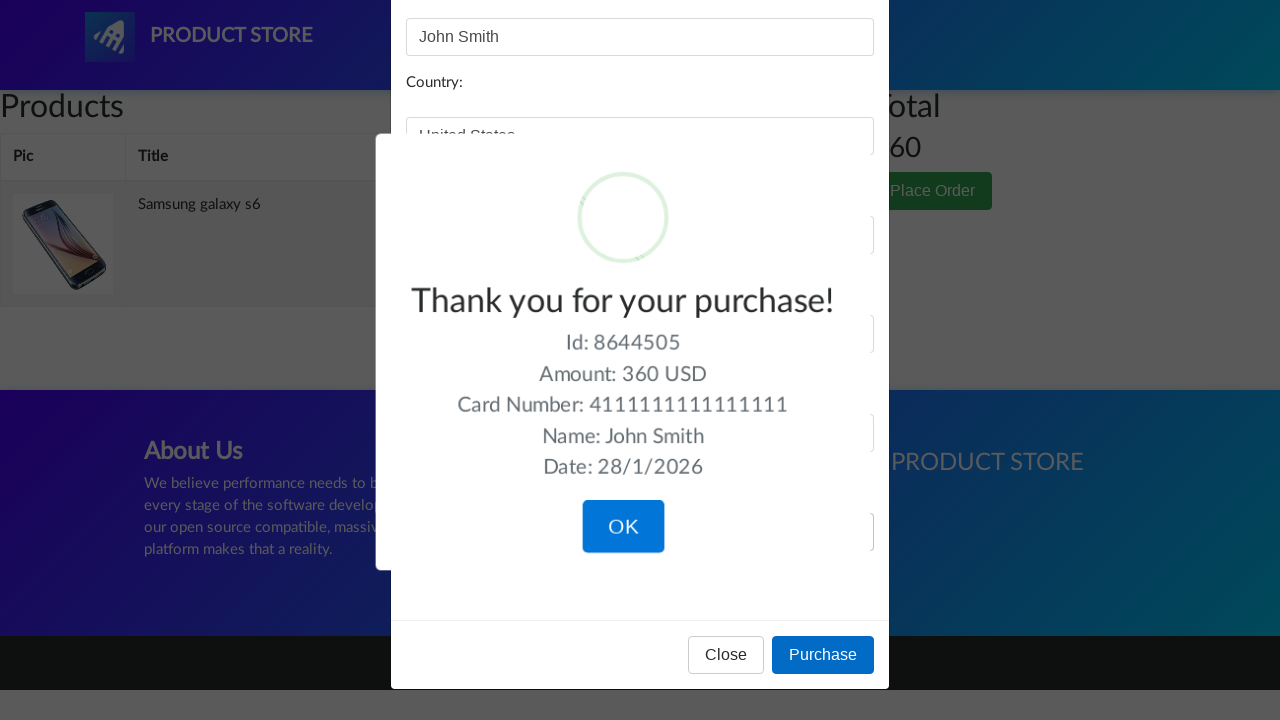

Order confirmation alert appeared
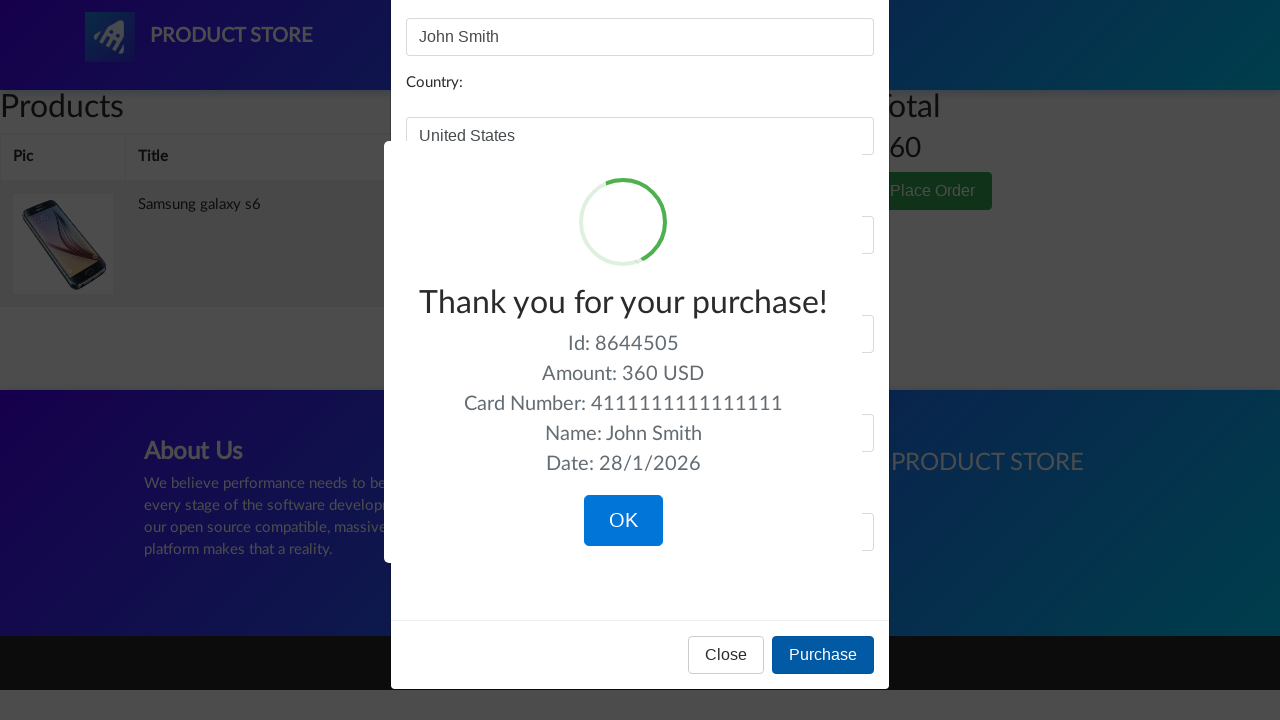

Clicked 'OK' to confirm purchase completion at (623, 521) on button:has-text('OK')
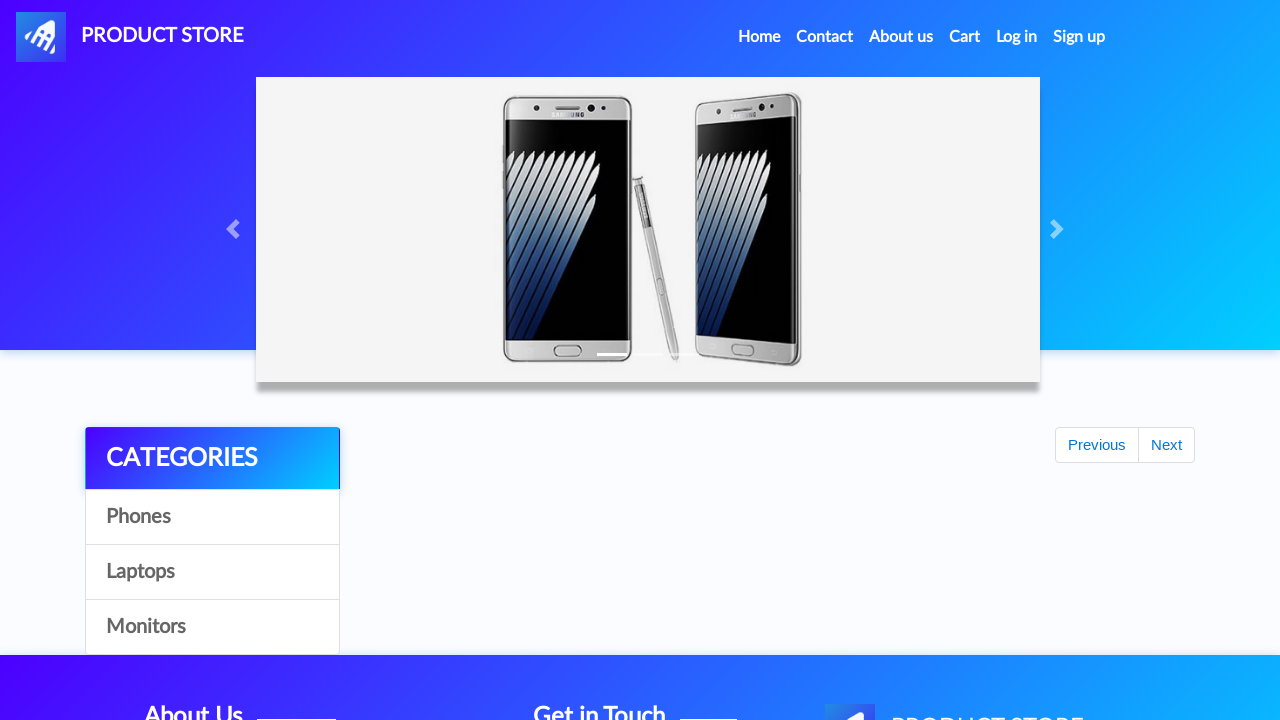

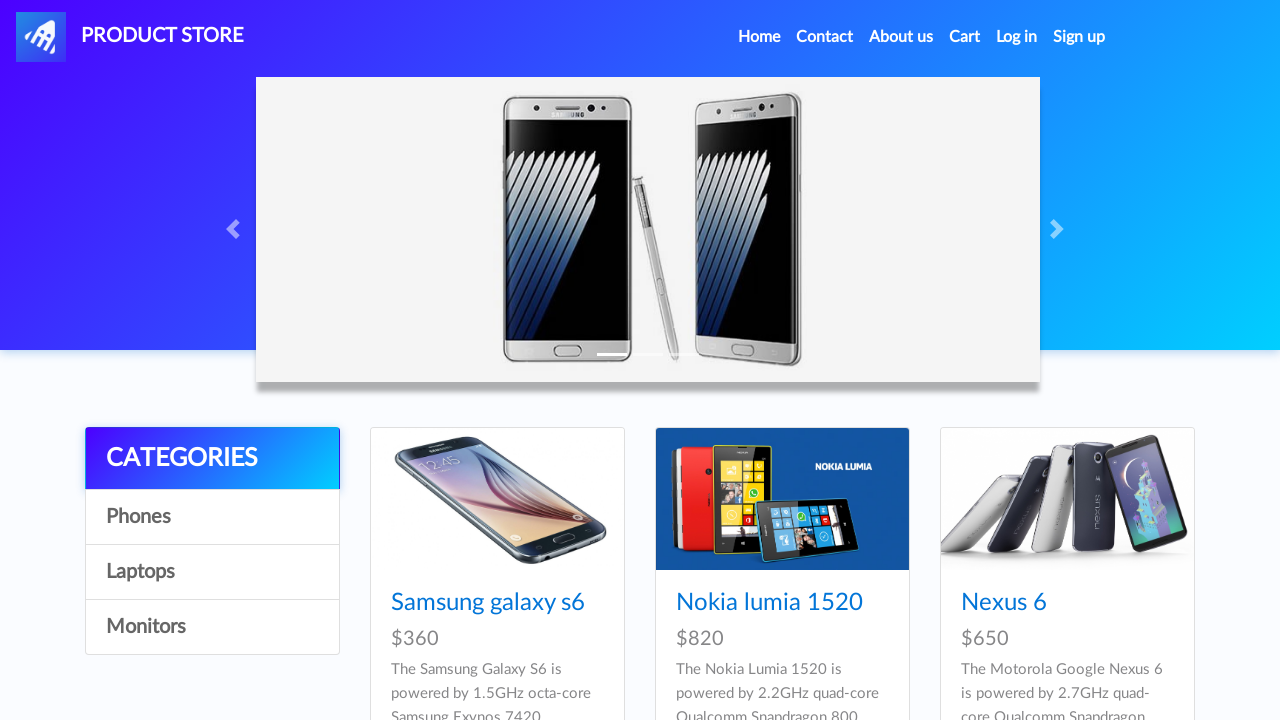